Tests closing a modal dialog by clicking at position 0,0 to hit the background

Starting URL: https://testpages.eviltester.com/styled/alerts/fake-alert-test.html

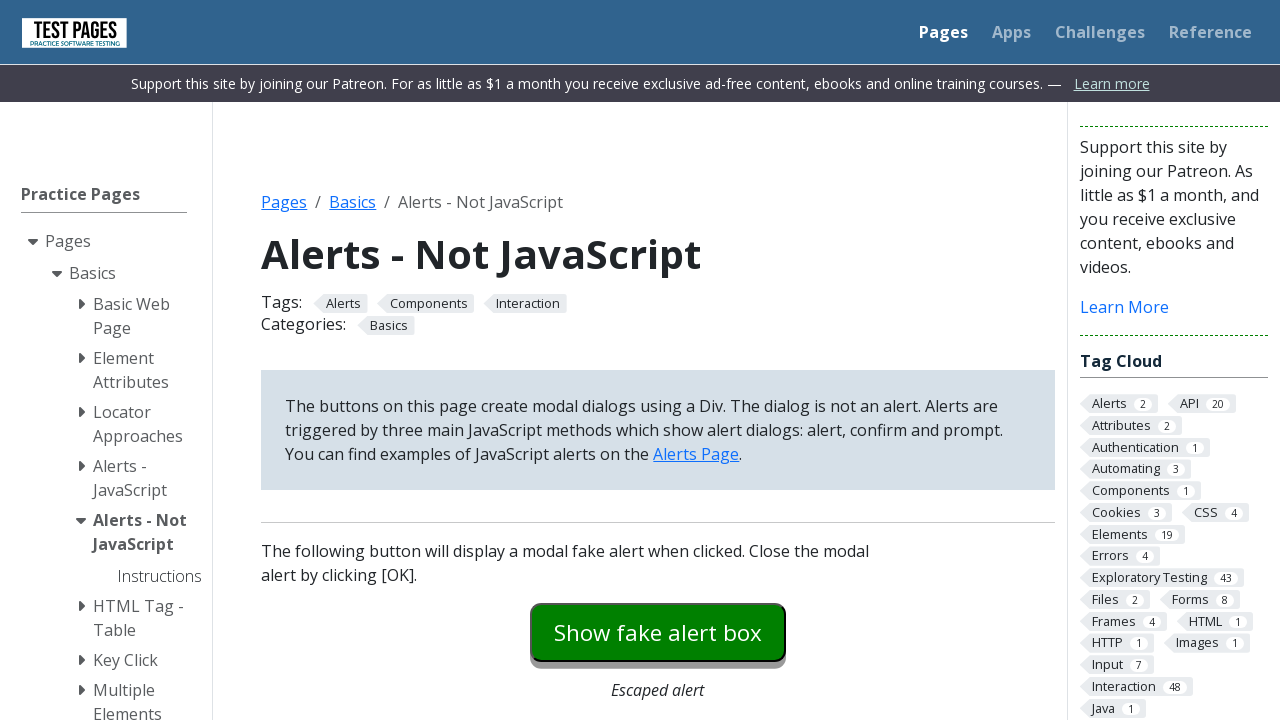

Clicked modal dialog button to open fake alert at (658, 360) on #modaldialog
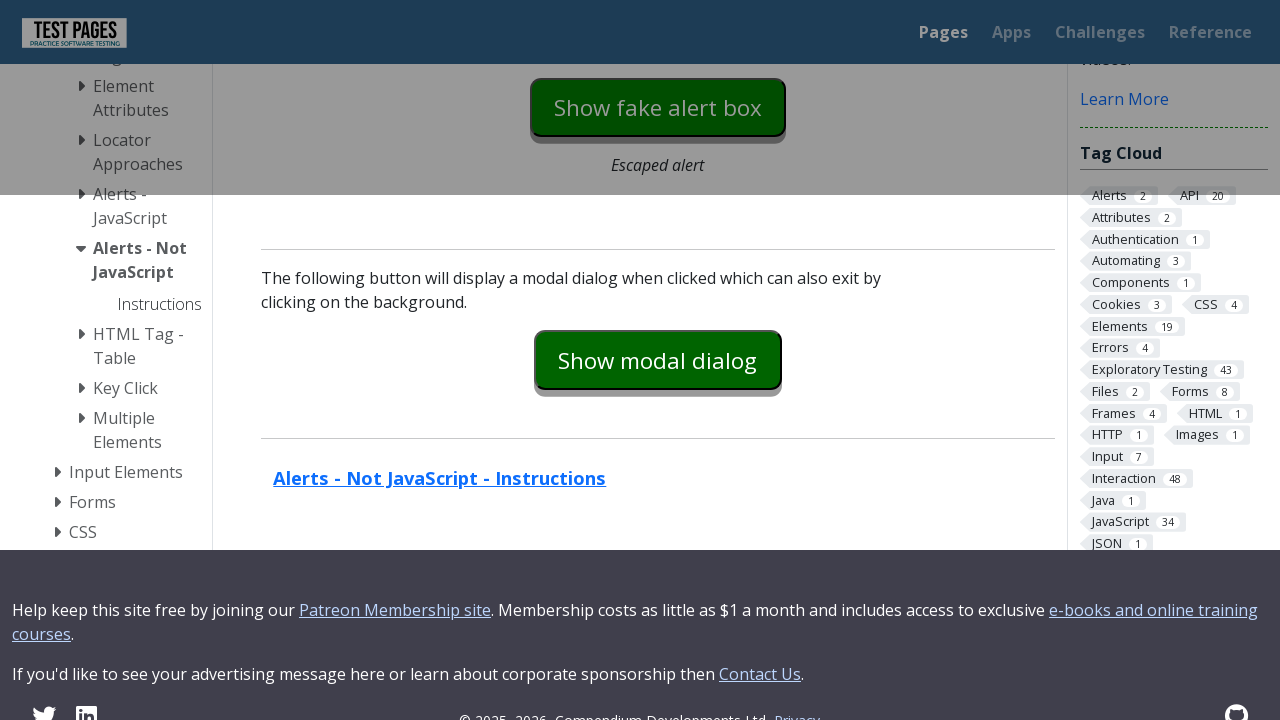

Modal dialog appeared and is now visible
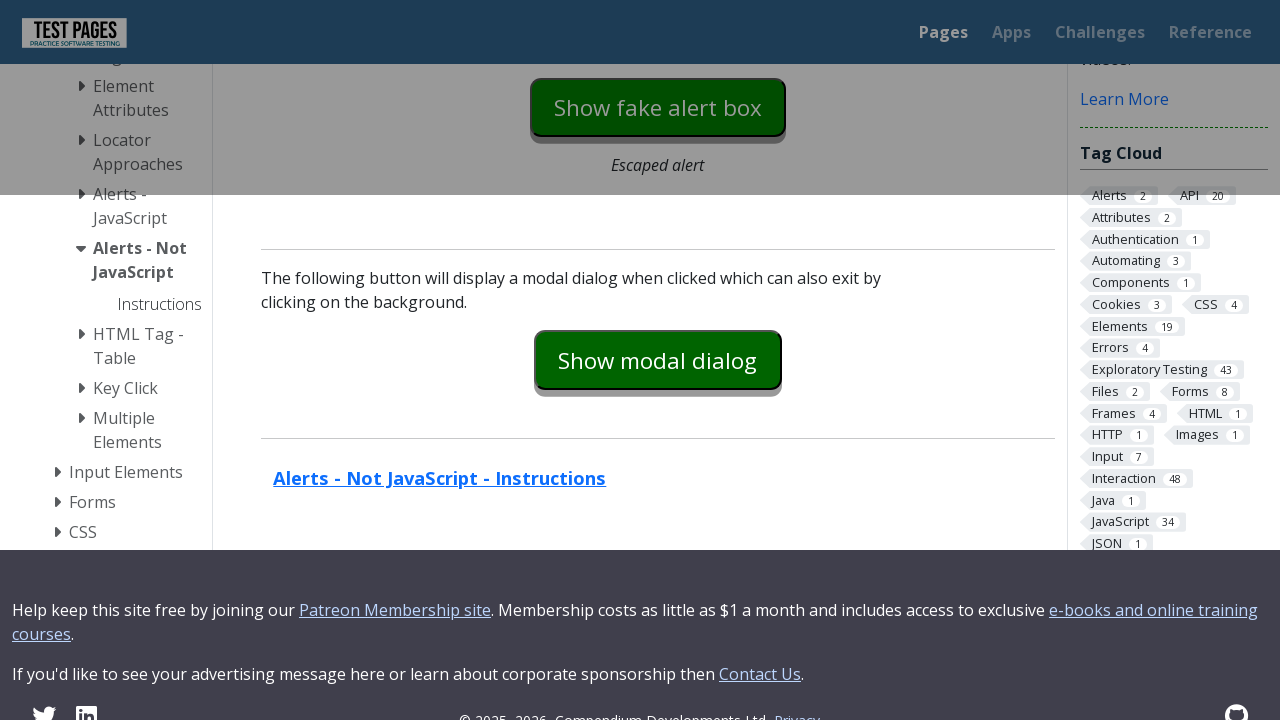

Clicked at position (0, 0) on the background to close modal at (0, 0)
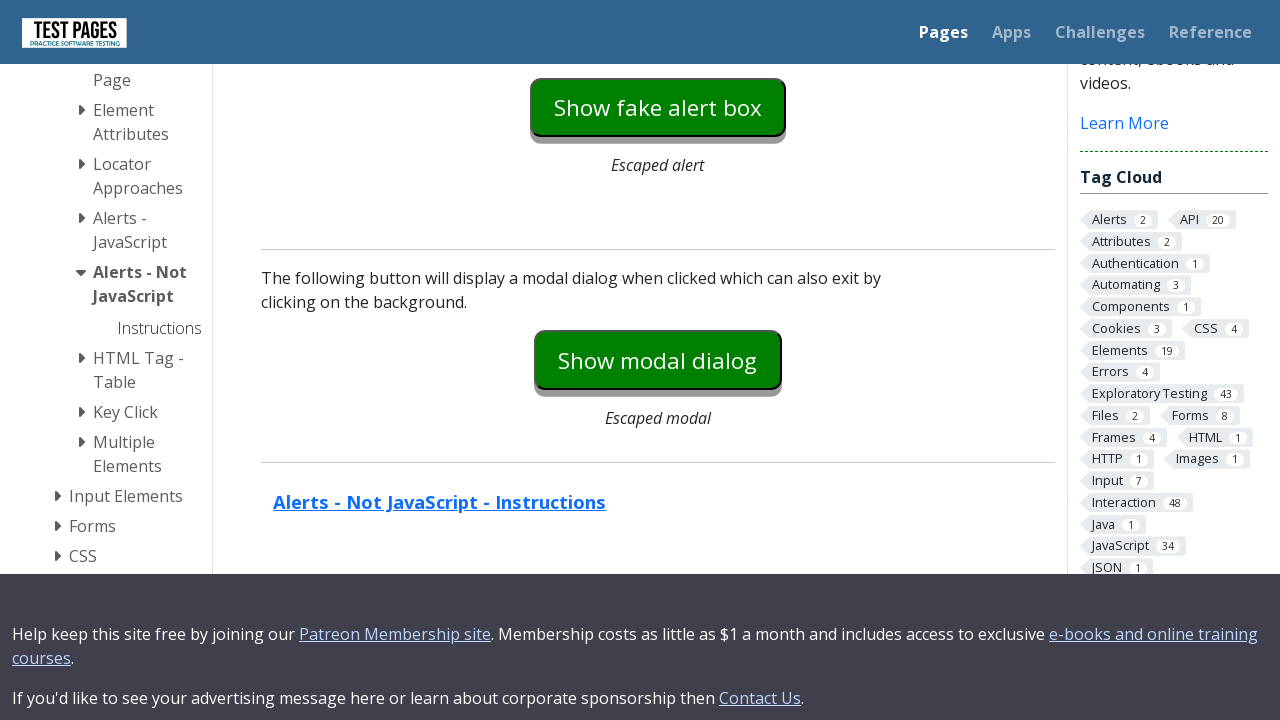

Modal dialog successfully closed and is now hidden
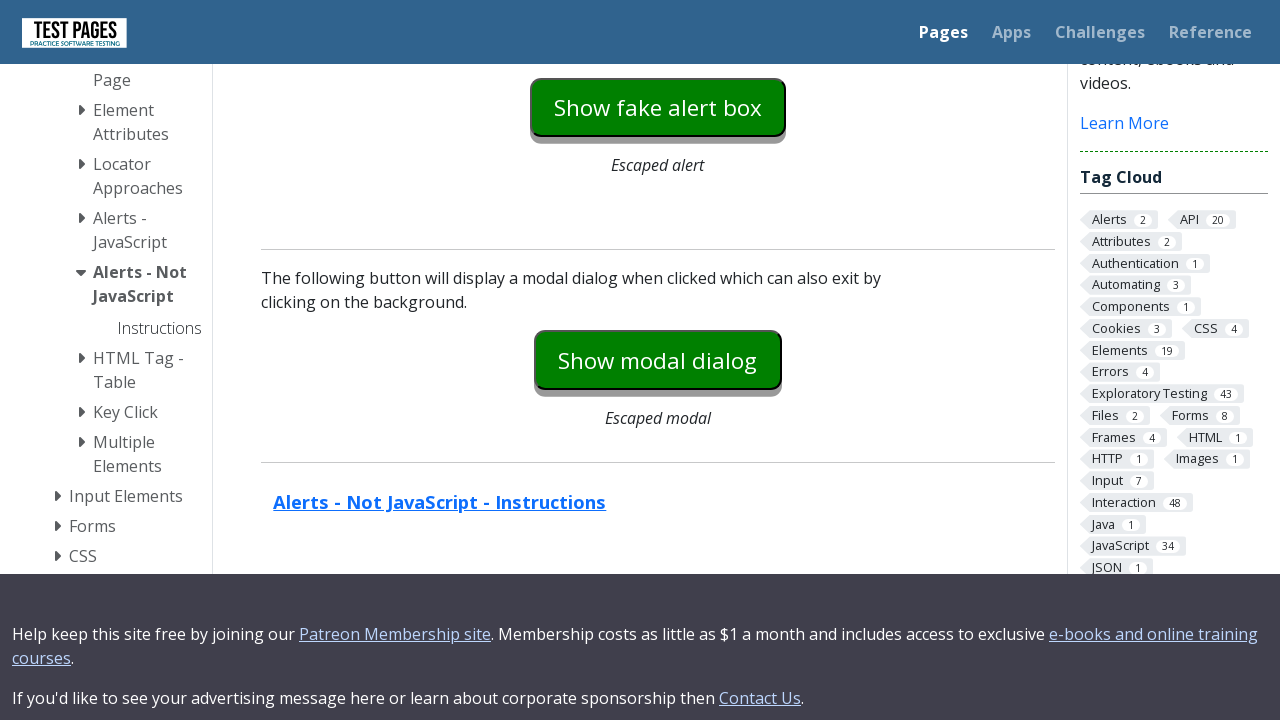

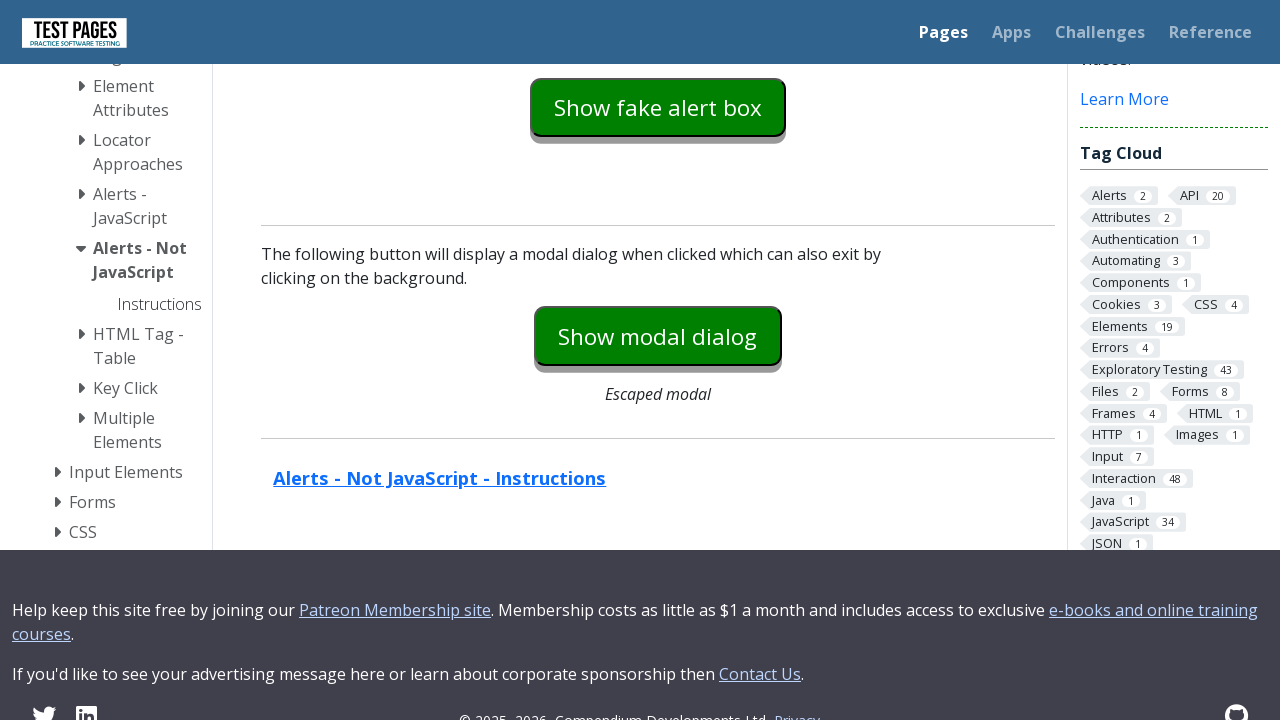